Tests the search functionality on Playwright documentation site by searching for a term that returns no results and verifying the "no results" message is displayed

Starting URL: https://playwright.dev/

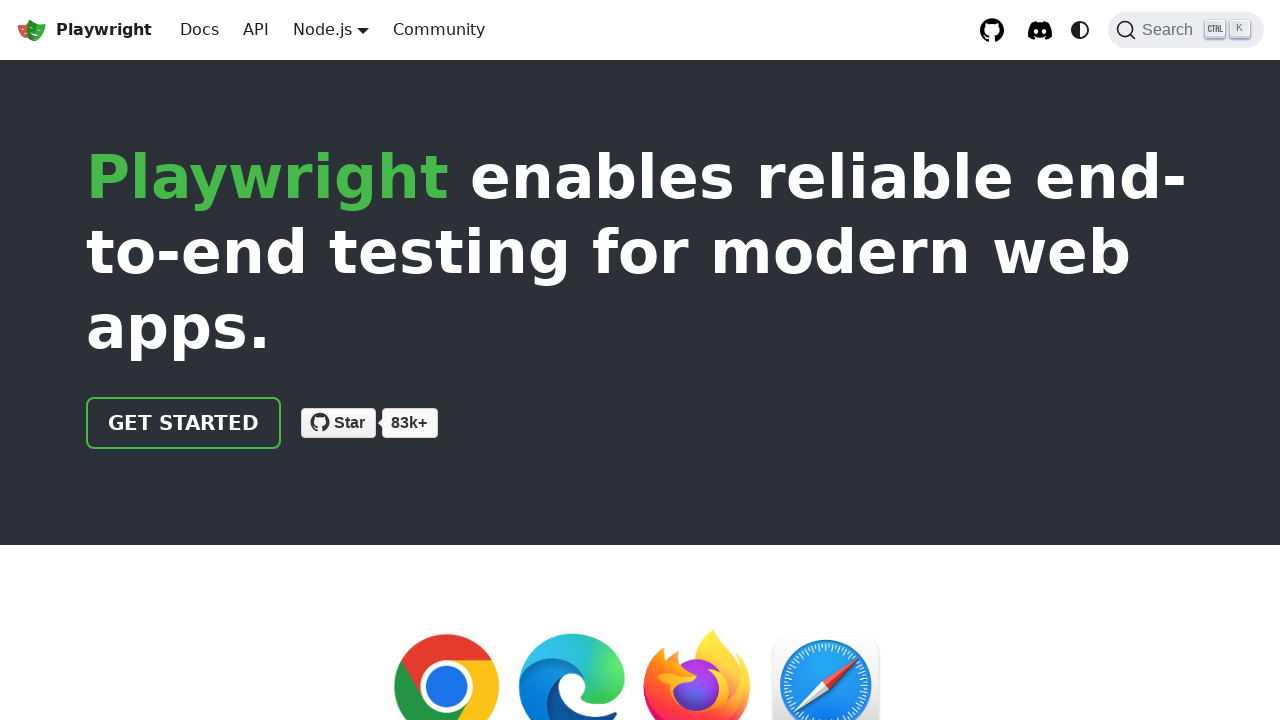

Clicked search button to open search dialog at (1186, 30) on internal:role=button[name="Search"i]
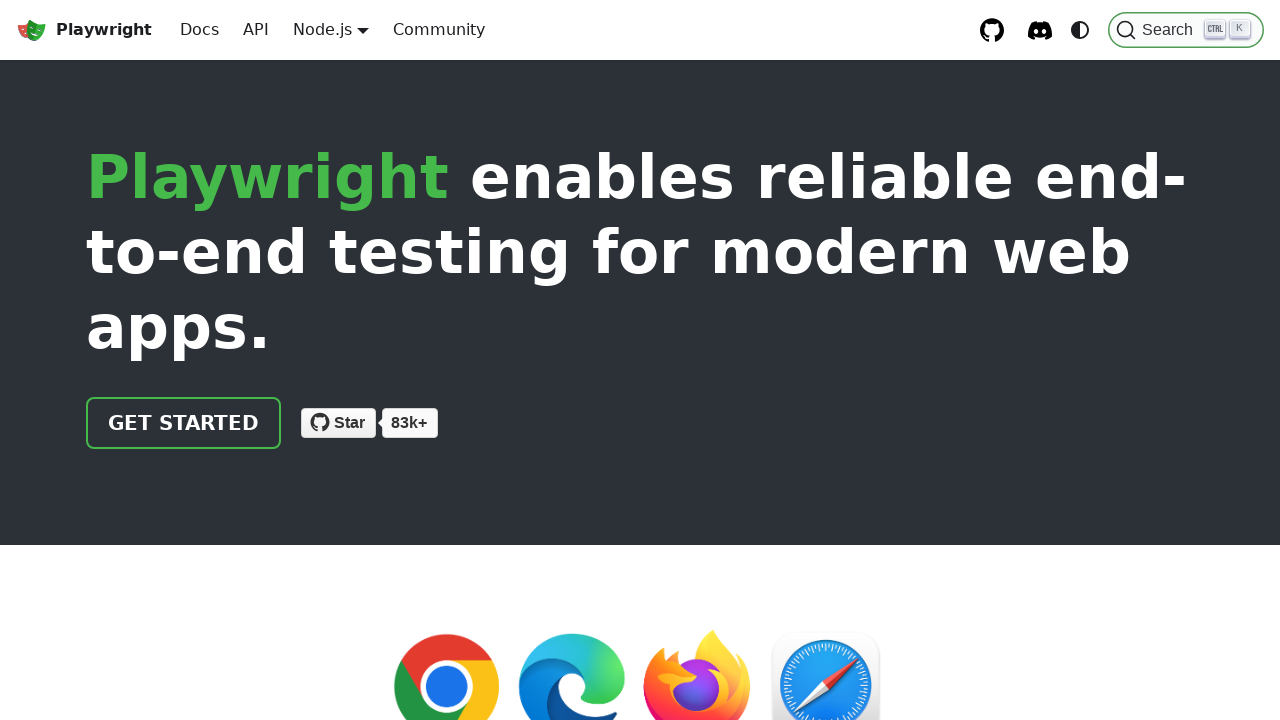

Clicked on search input field at (652, 100) on internal:attr=[placeholder="Search docs"i]
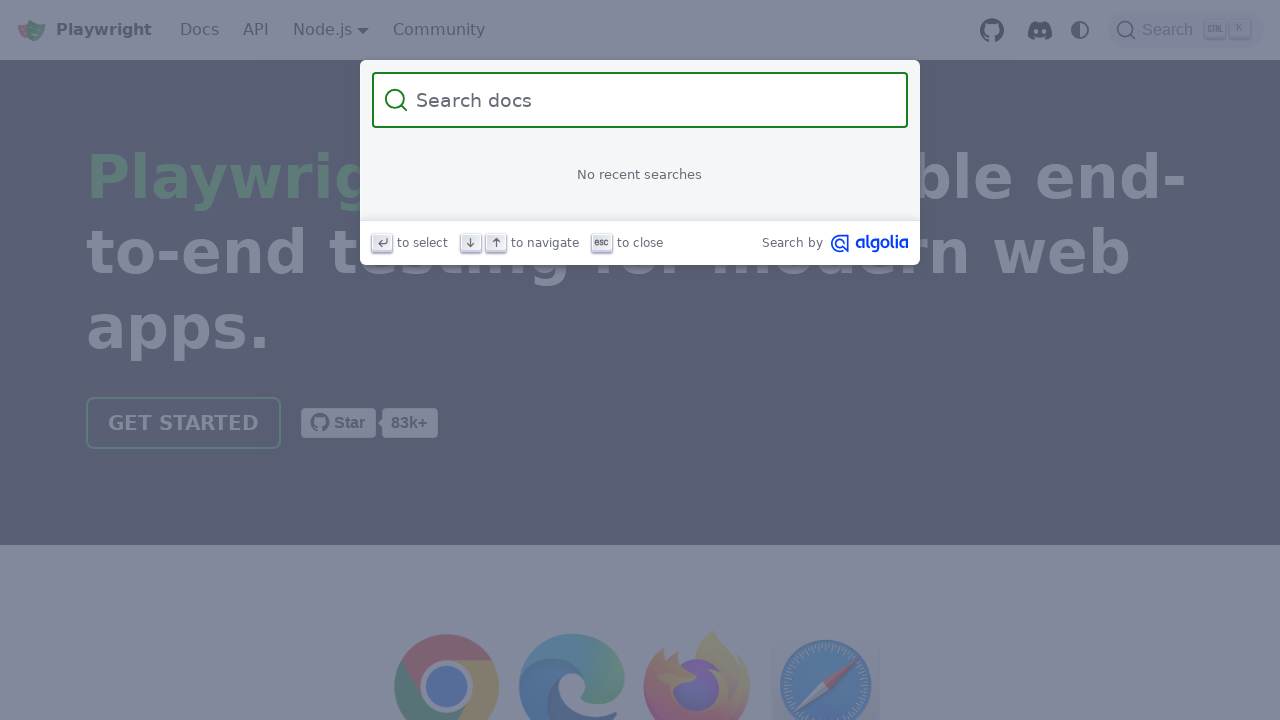

Filled search box with term 'hascontent' that returns no results on internal:attr=[placeholder="Search docs"i]
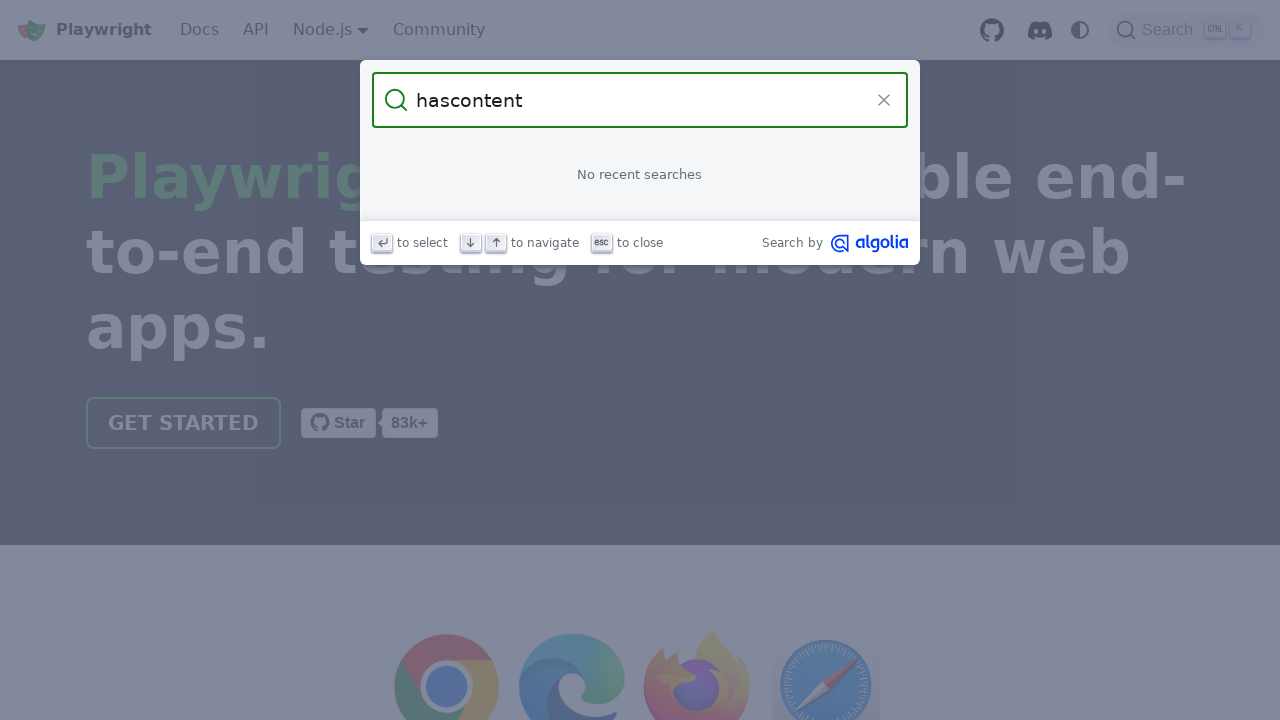

Verified no results message is displayed
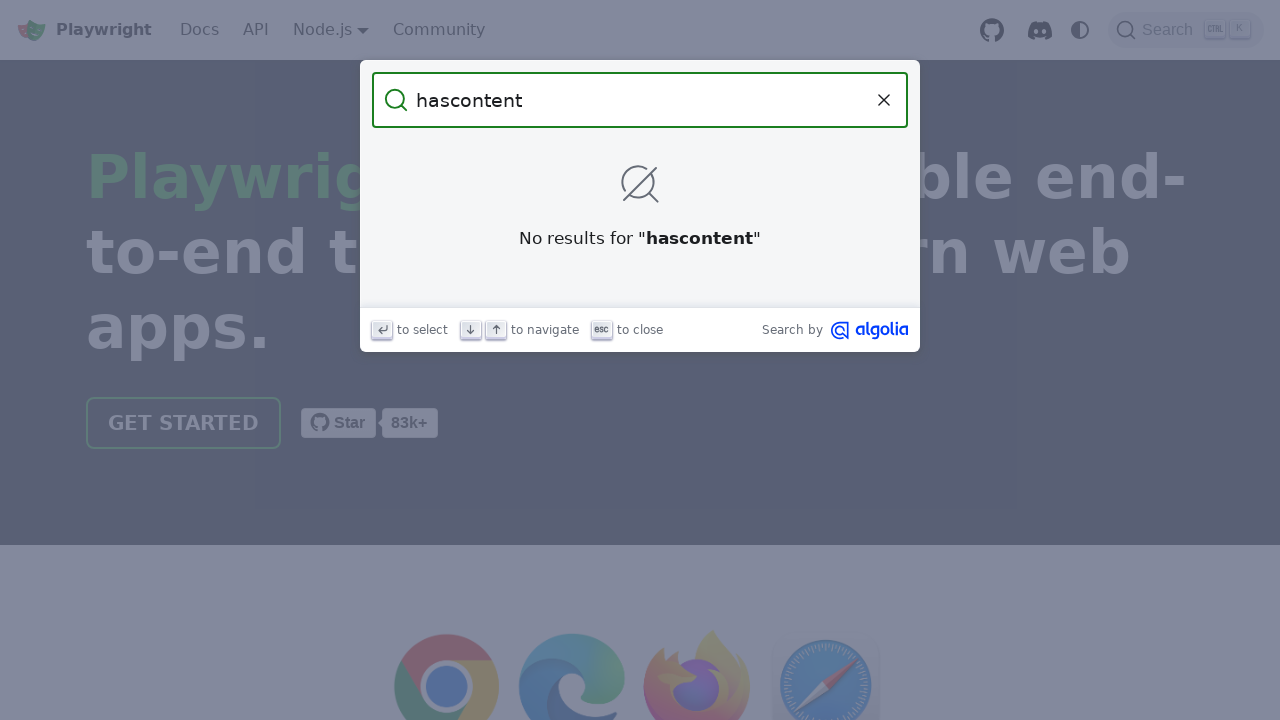

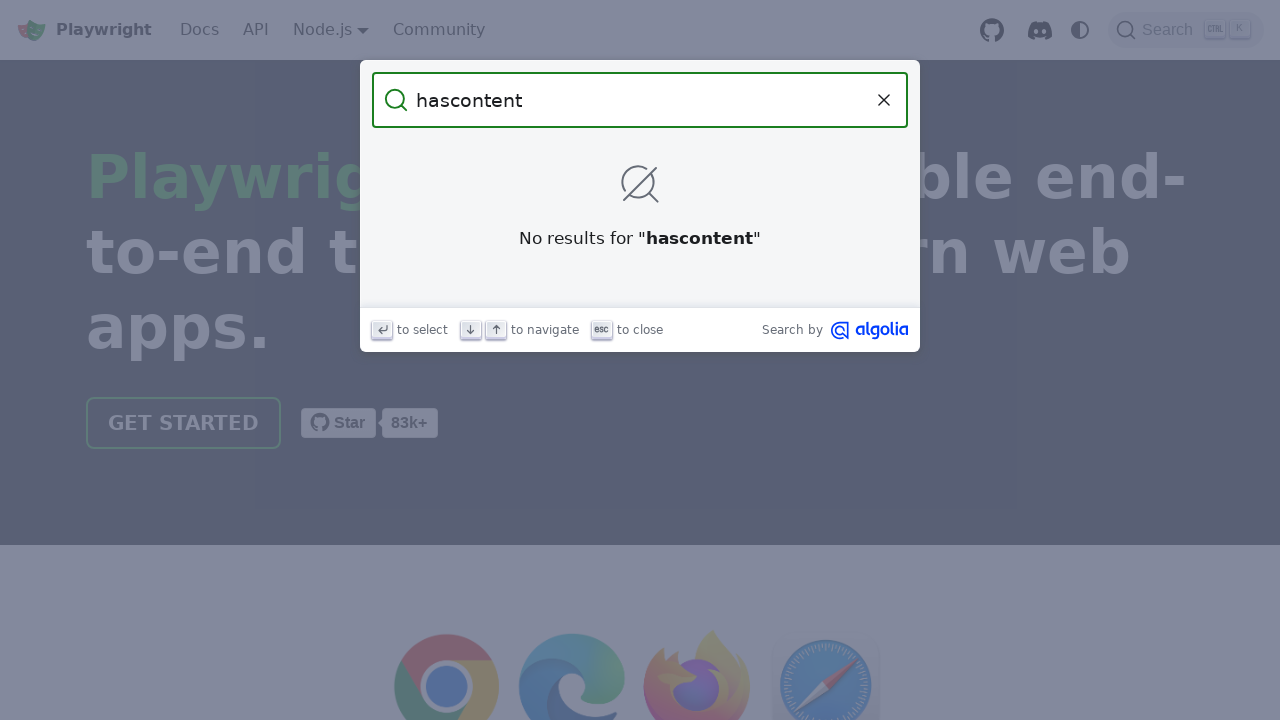